Tests hovering functionality by navigating to Hovers page and hovering over user avatar images

Starting URL: https://practice.cydeo.com/

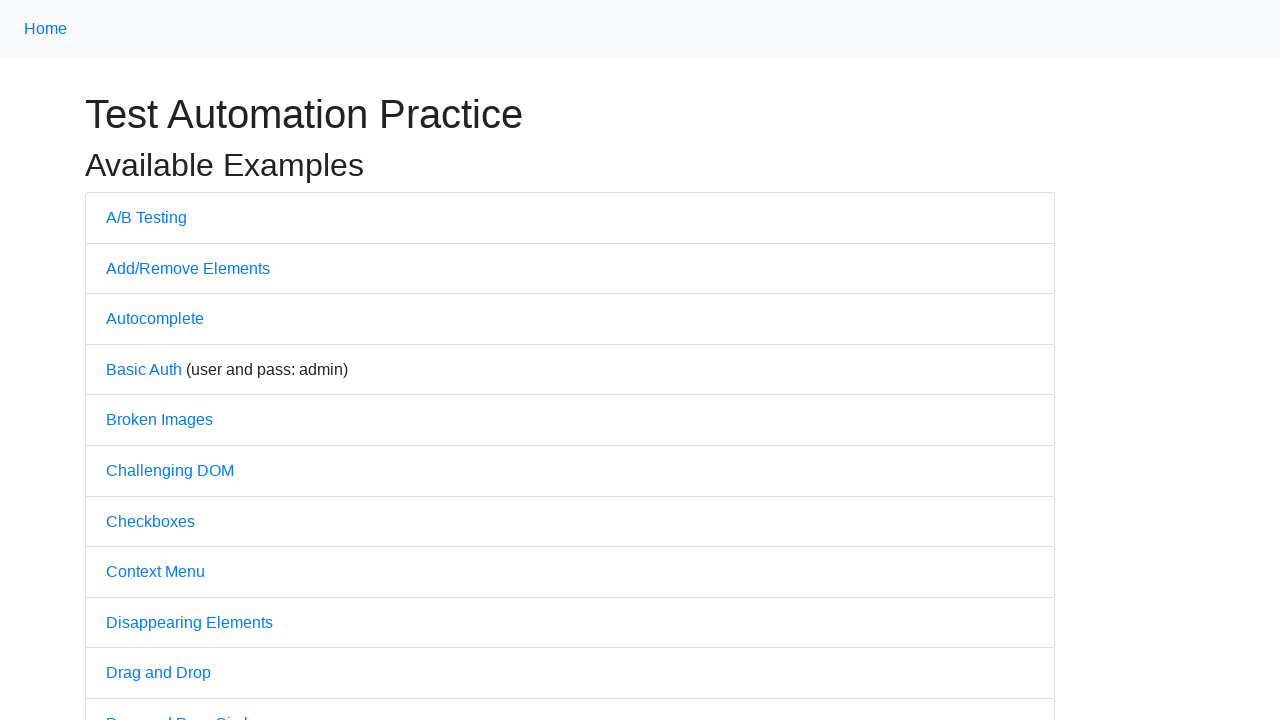

Clicked on Hovers link to navigate to Hovers page at (132, 360) on text='Hovers'
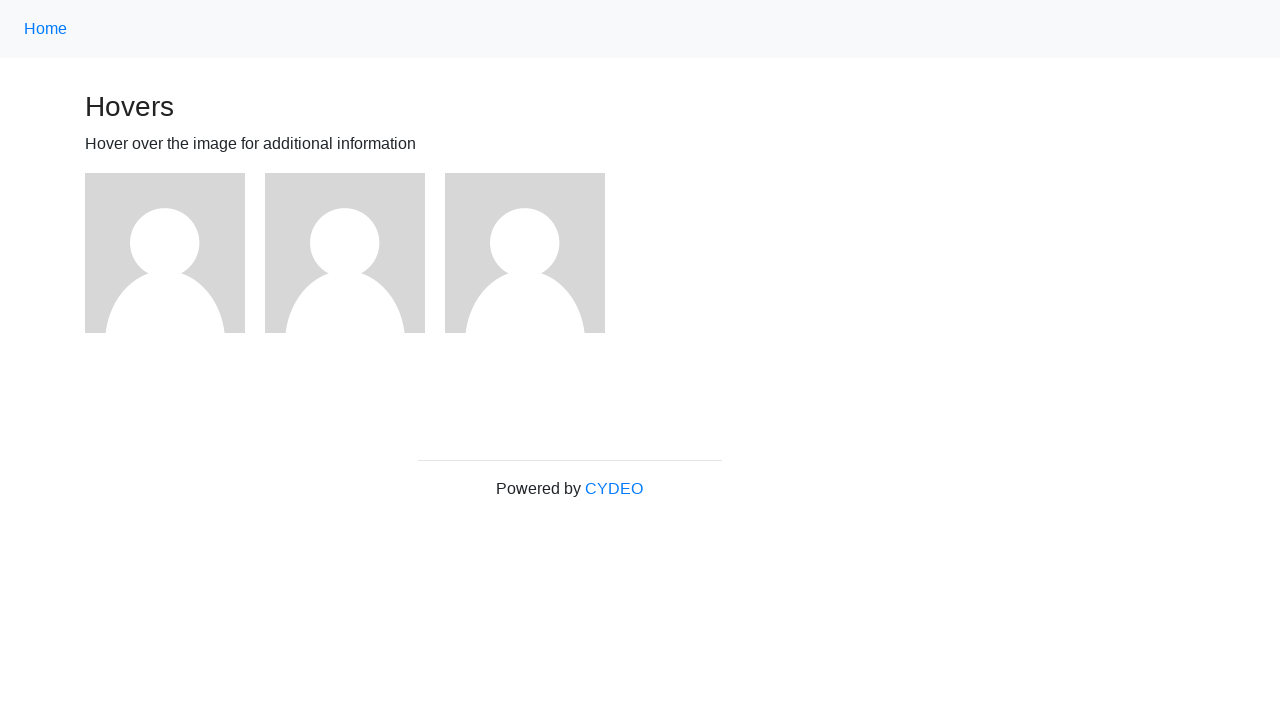

Located all user avatar images on the page
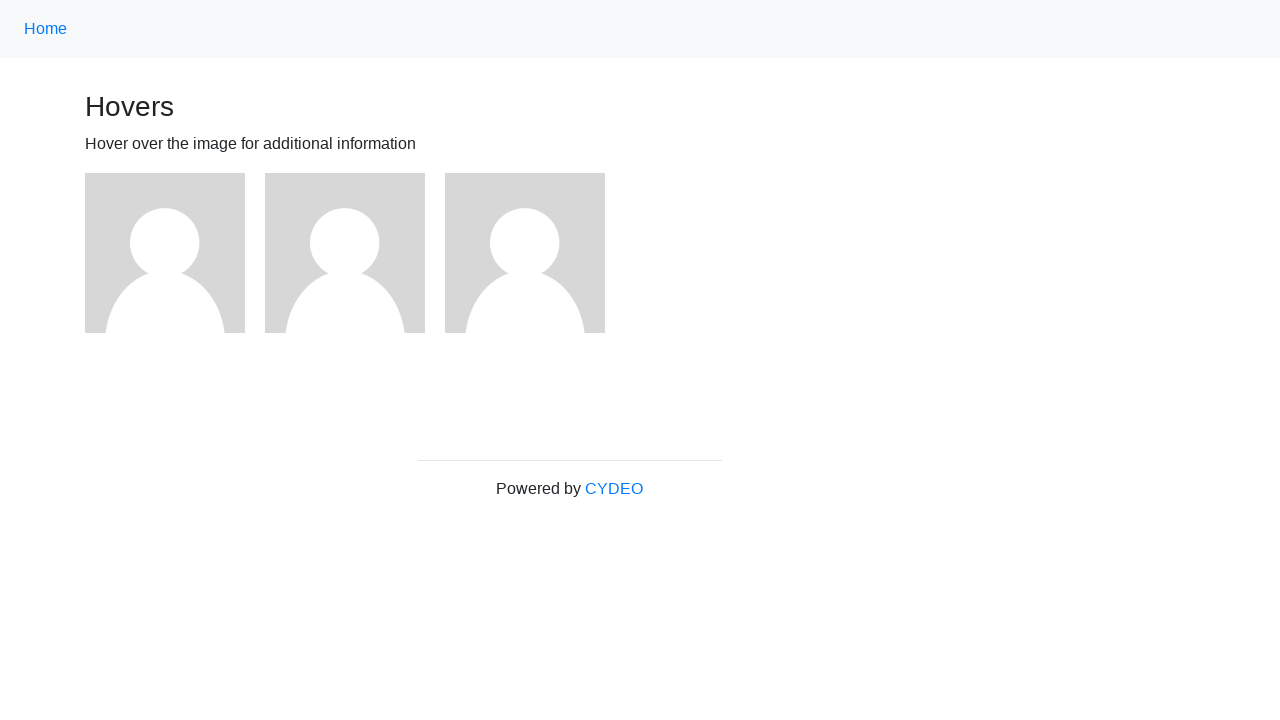

Hovered over a user avatar image at (165, 253) on xpath=//img[@alt='User Avatar'] >> nth=0
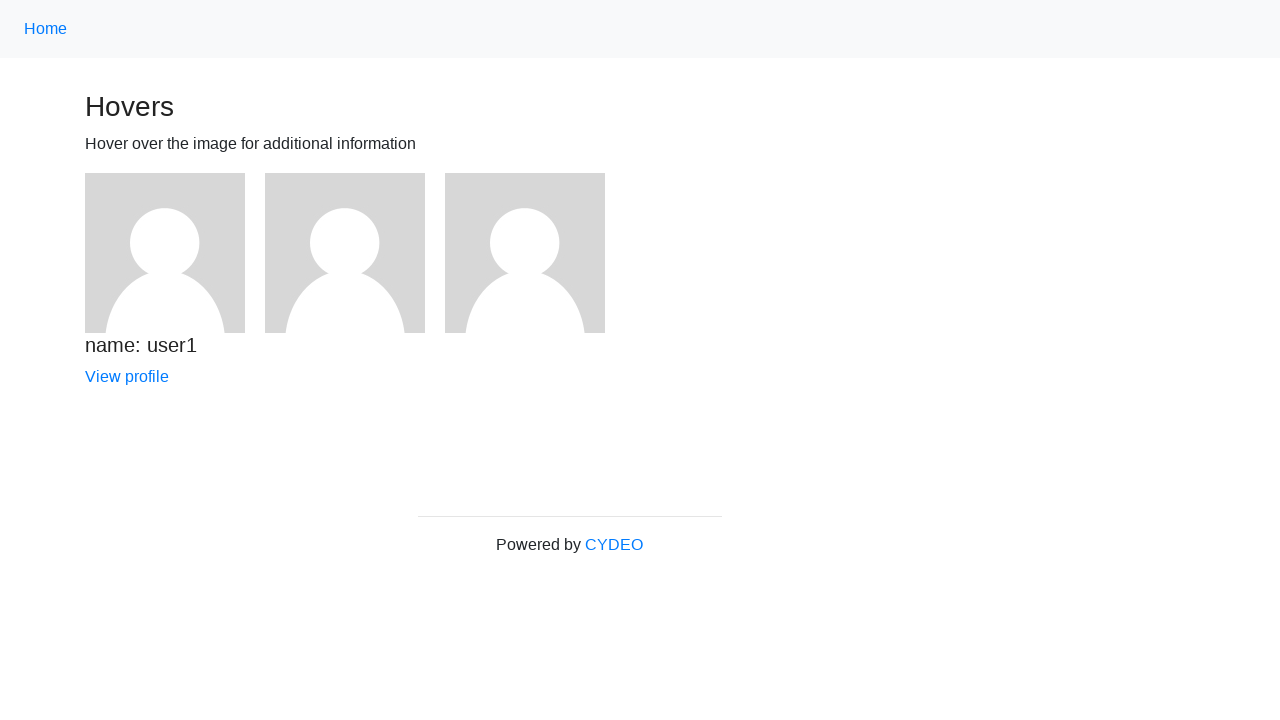

Hovered over a user avatar image at (345, 253) on xpath=//img[@alt='User Avatar'] >> nth=1
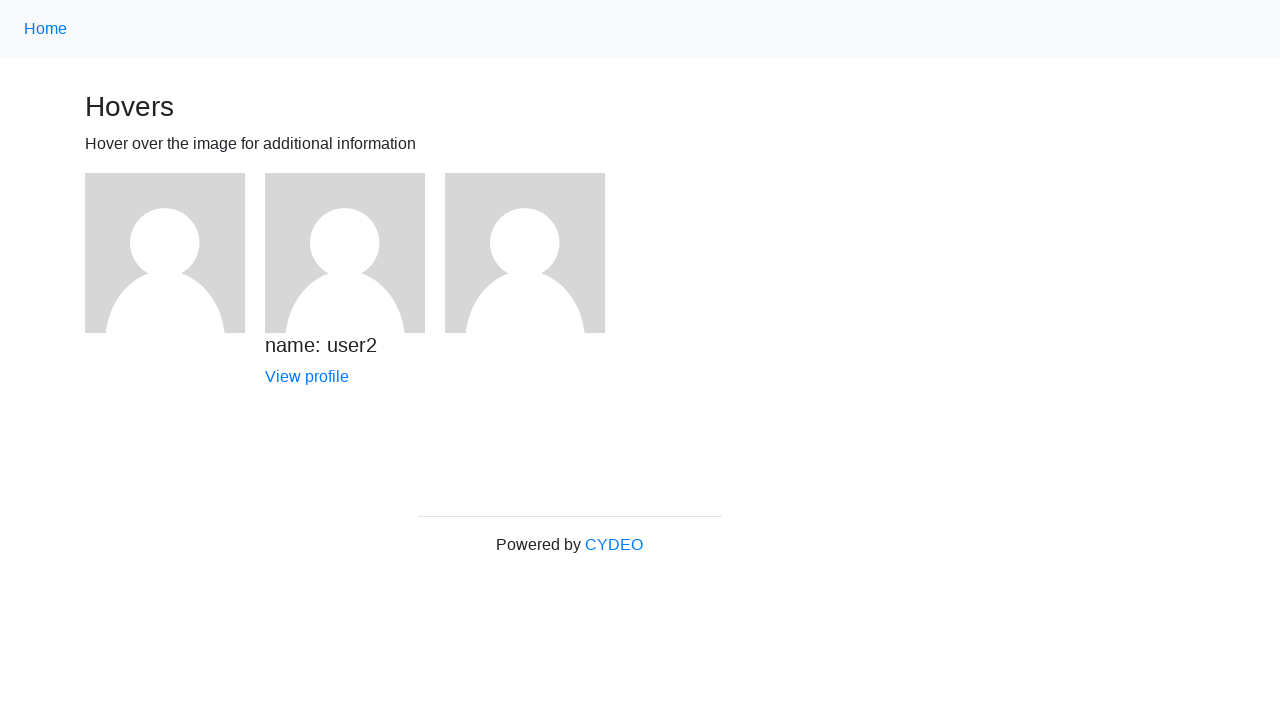

Hovered over a user avatar image at (525, 253) on xpath=//img[@alt='User Avatar'] >> nth=2
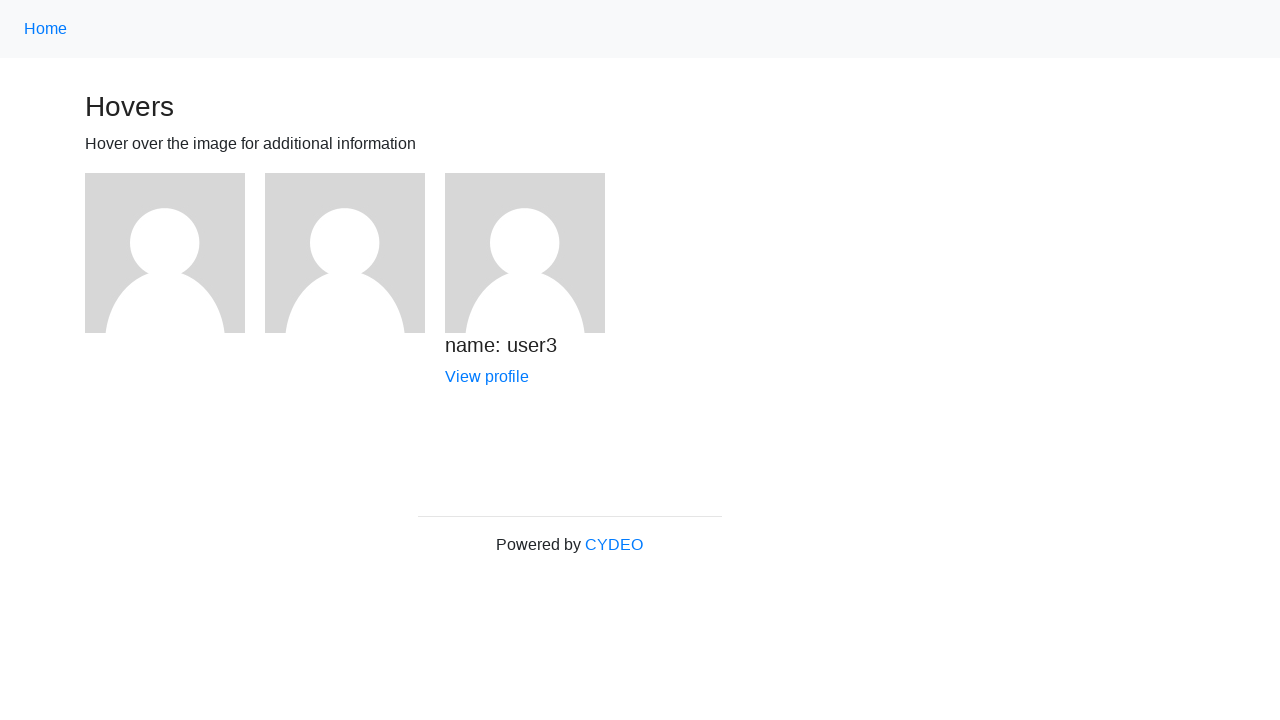

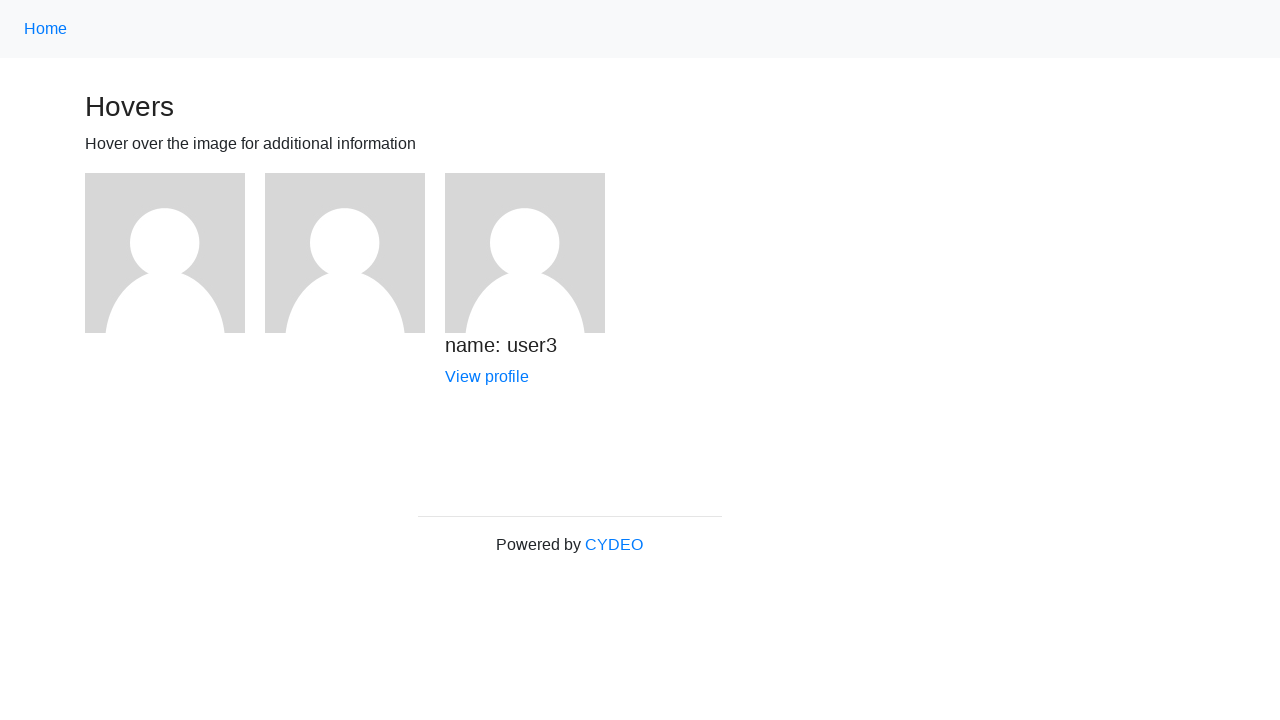